Opens the appointment modal, clicks on the species dropdown, and selects 'Cachorro' (Dog)

Starting URL: https://test-a-pet.vercel.app/

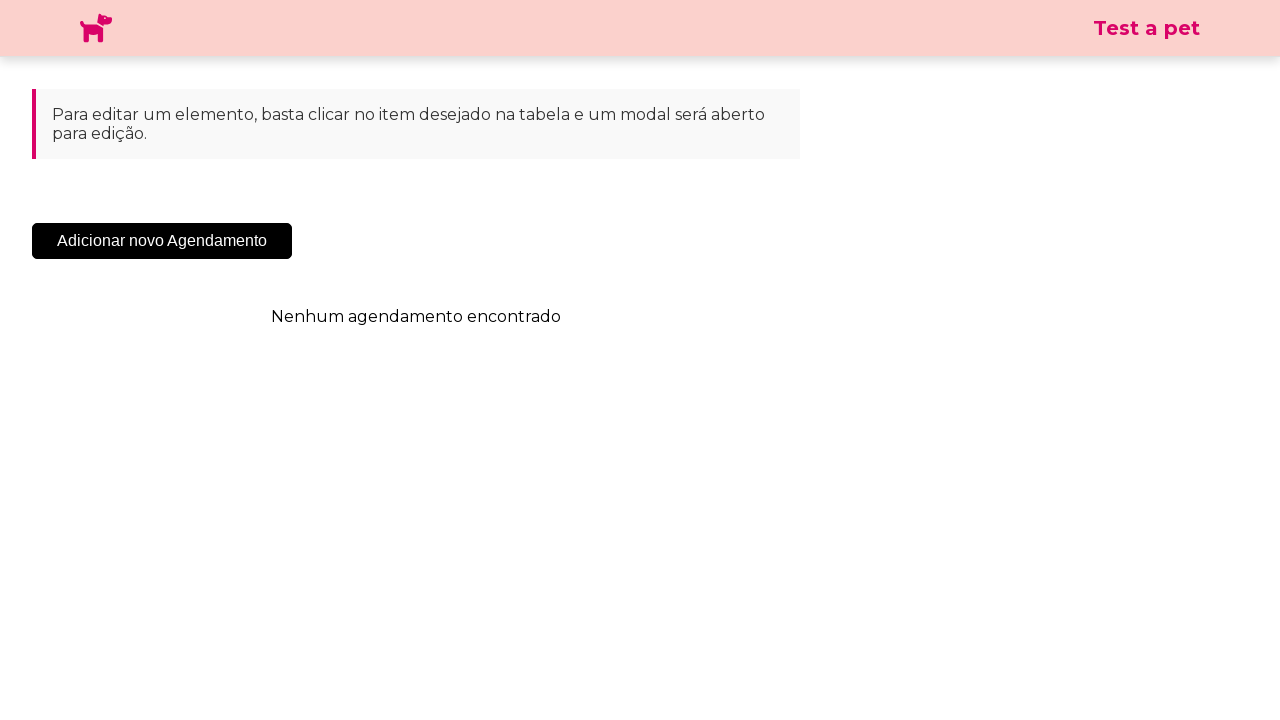

Clicked 'Add New Appointment' button to open appointment modal at (162, 241) on .sc-cHqXqK.kZzwzX
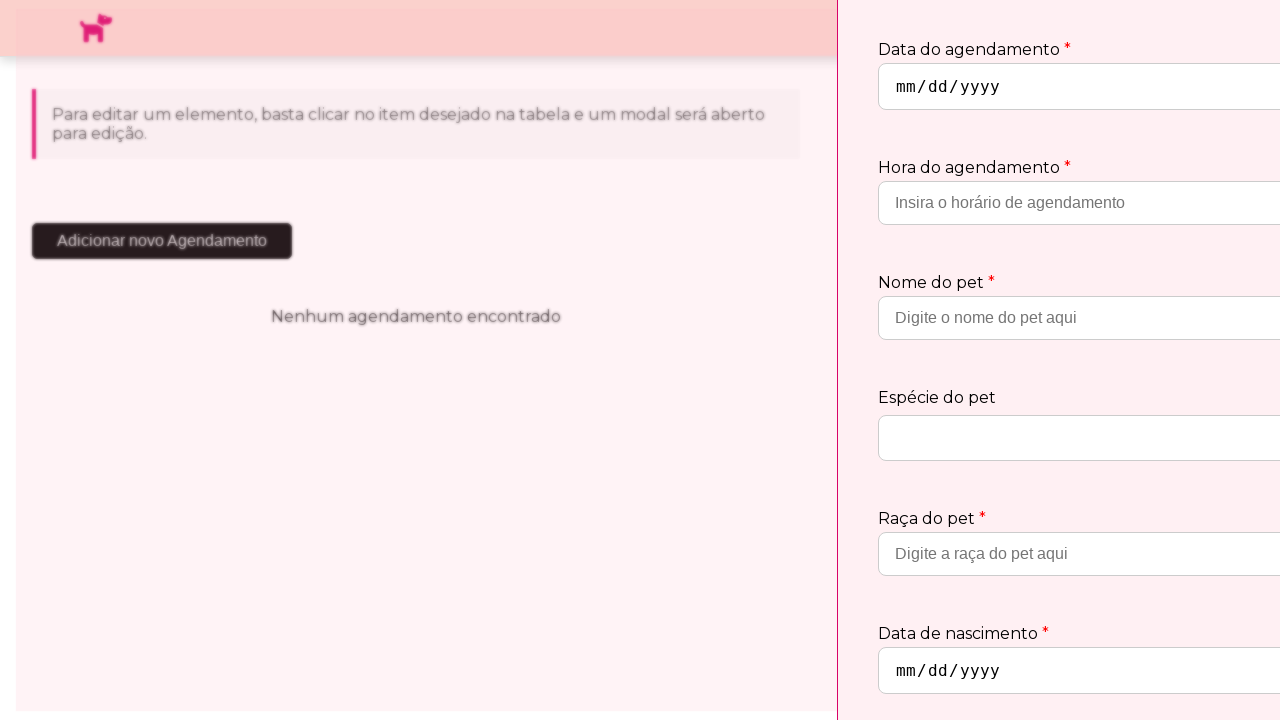

Species dropdown selector loaded
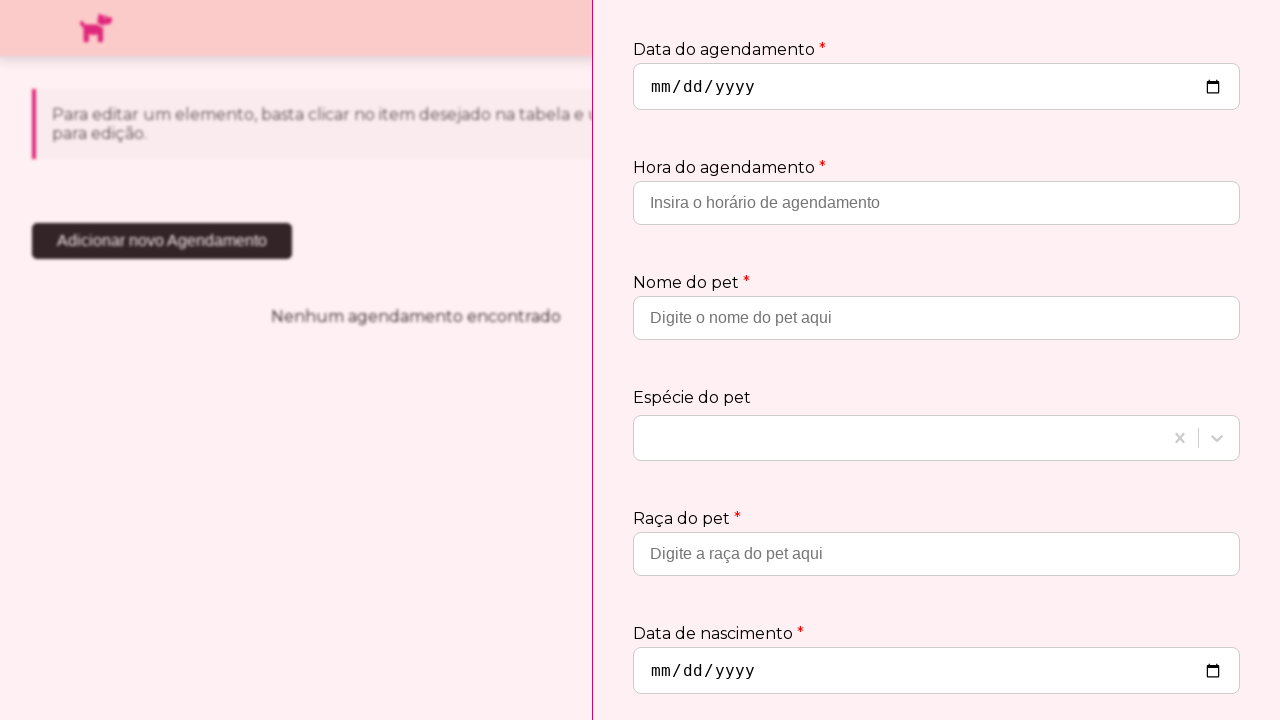

Clicked on species dropdown to open options at (900, 438) on .css-19bb58m
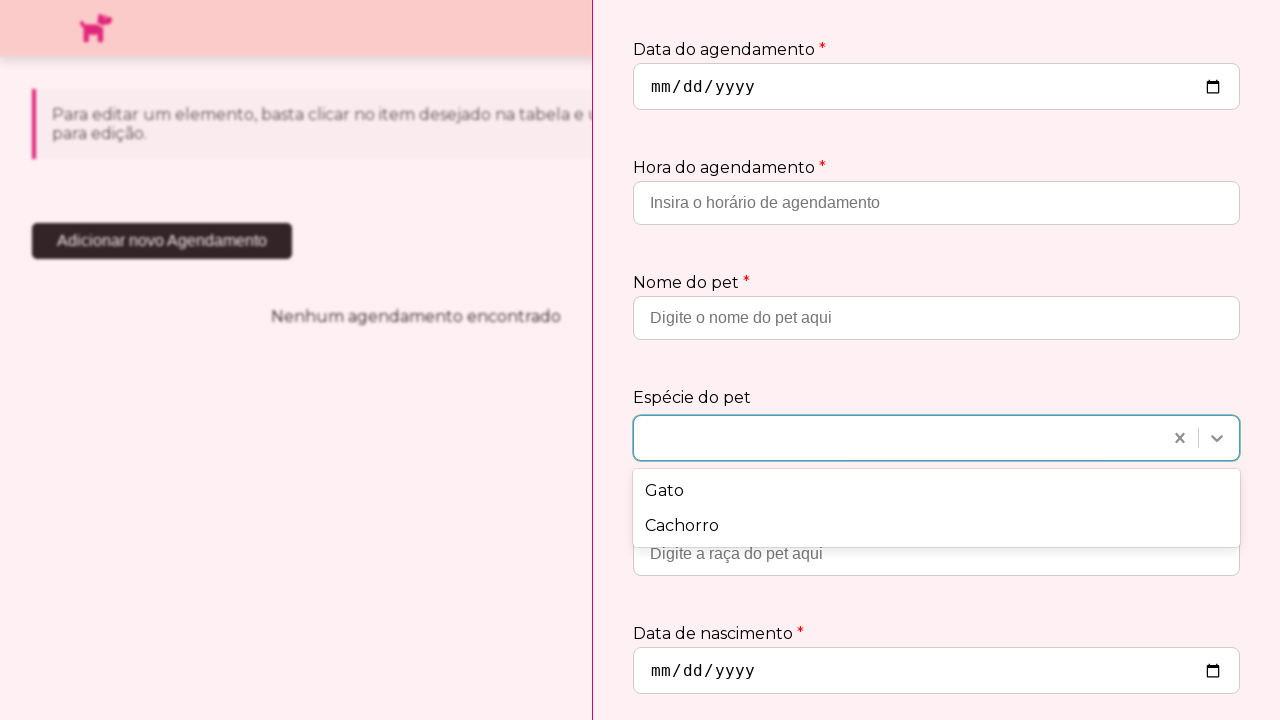

Selected 'Cachorro' (Dog) from species dropdown at (936, 526) on text=Cachorro
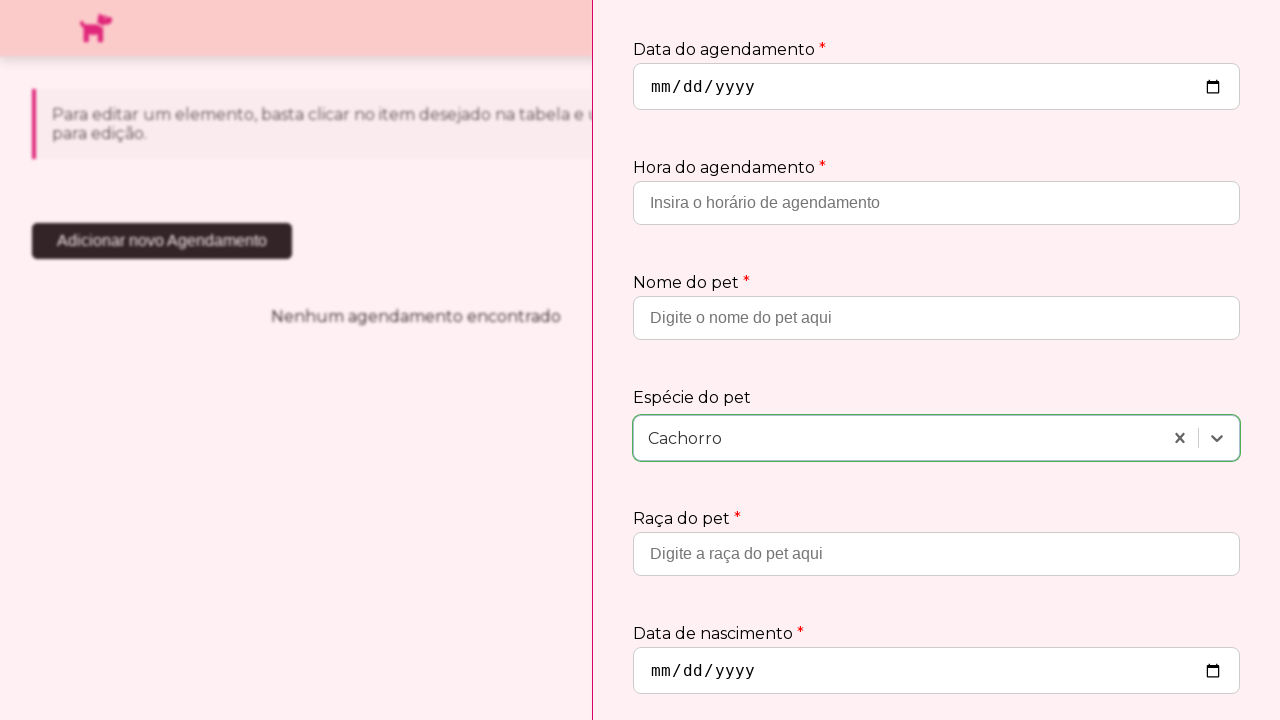

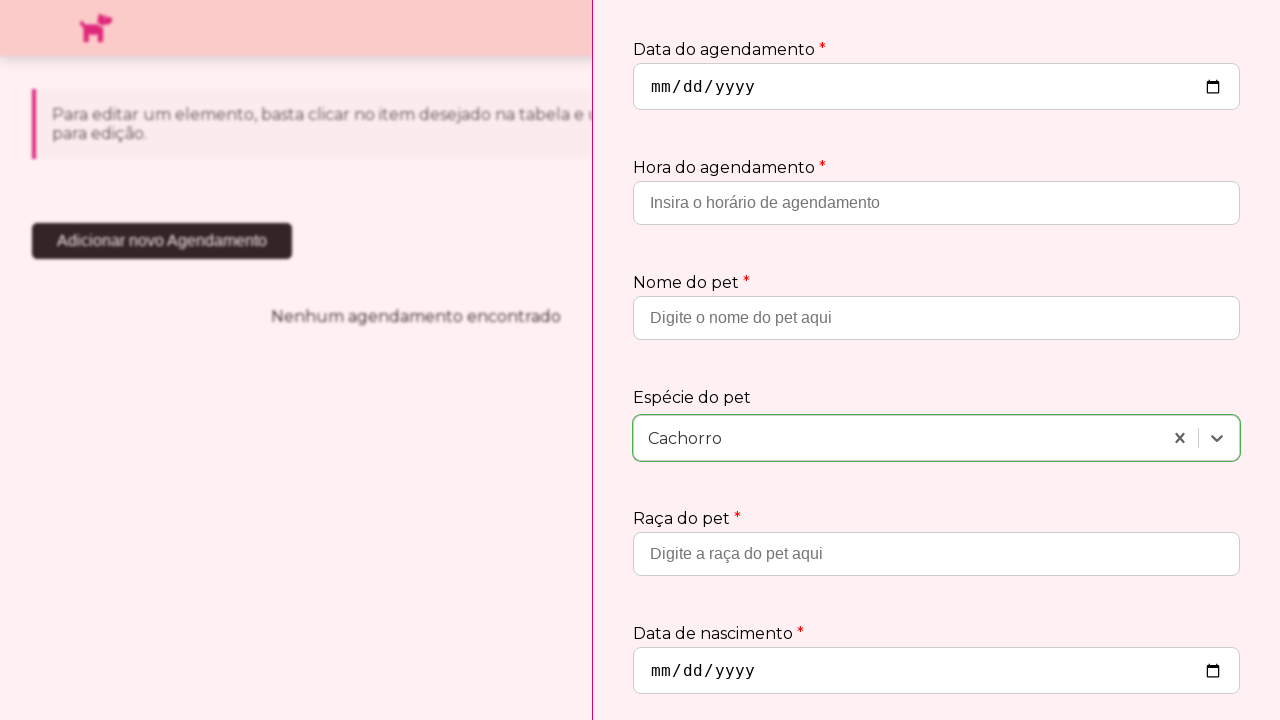